Demonstrates frame handling in Selenium by switching to frames using different methods (index, name/id, WebElement) and extracting text from elements within frames

Starting URL: https://www.londonfreelance.org/courses/frames/index.html

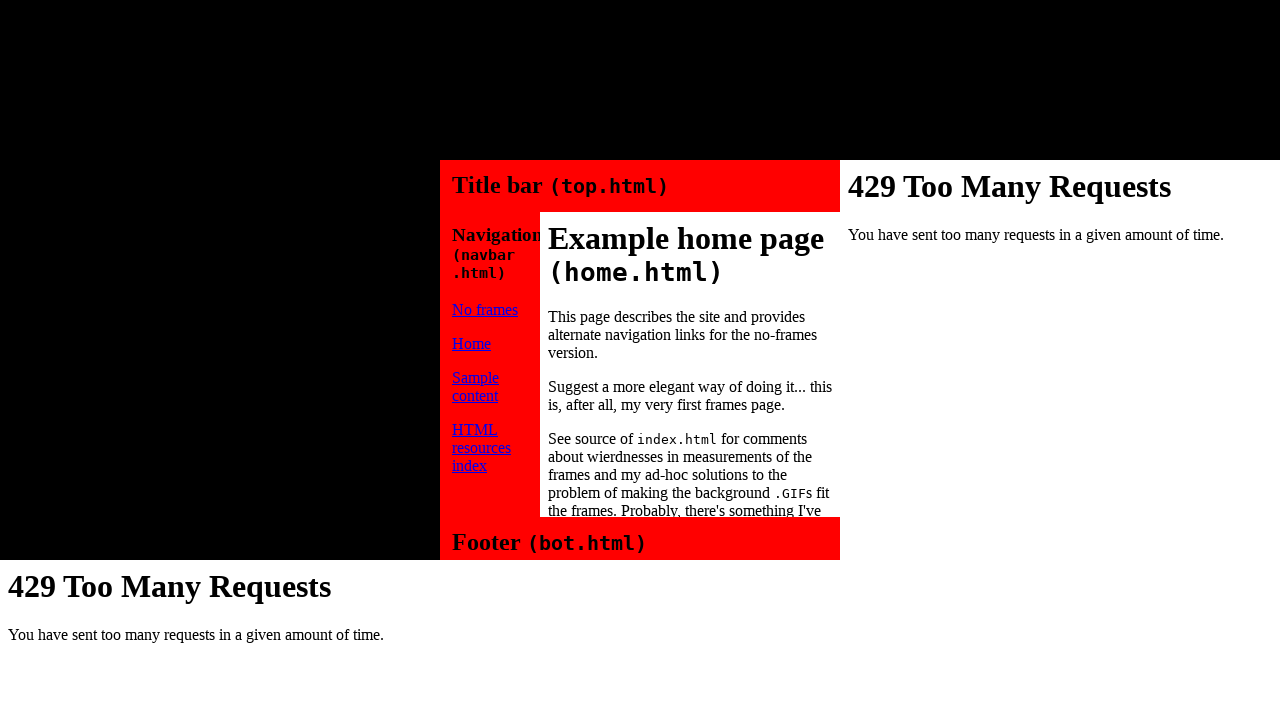

Navigated to frame handling demo page
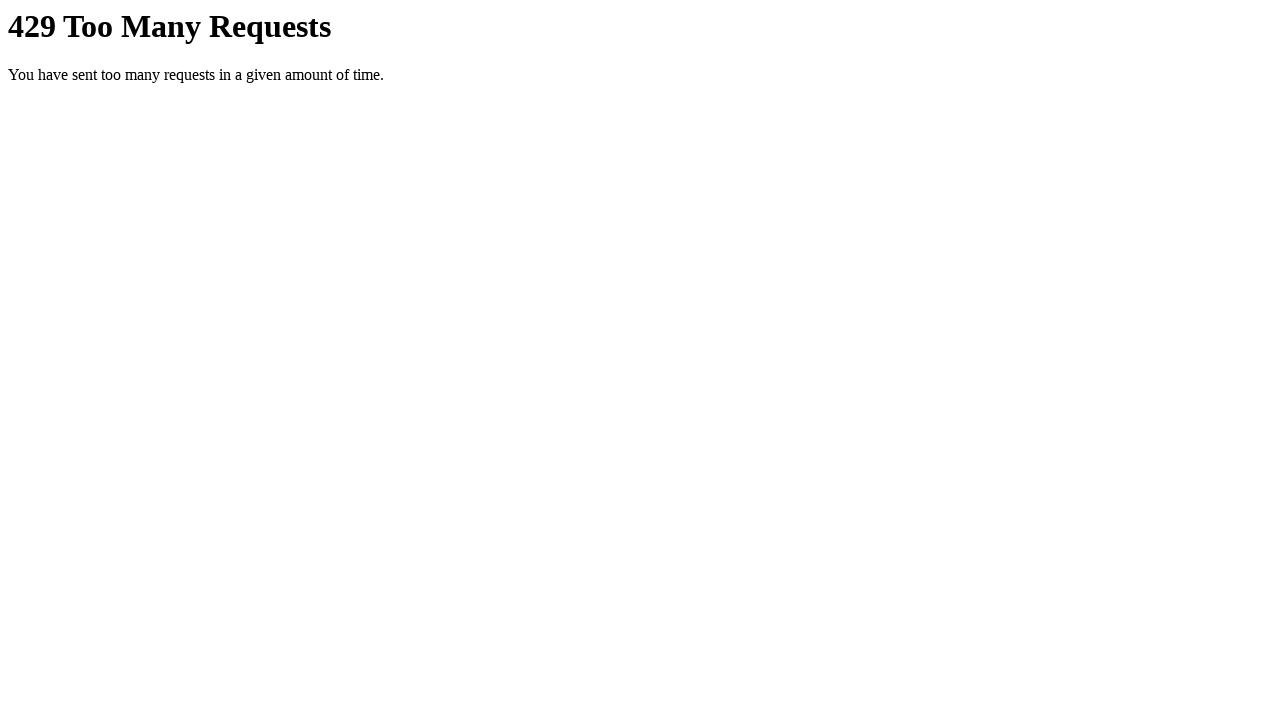

Located frame with top.html URL
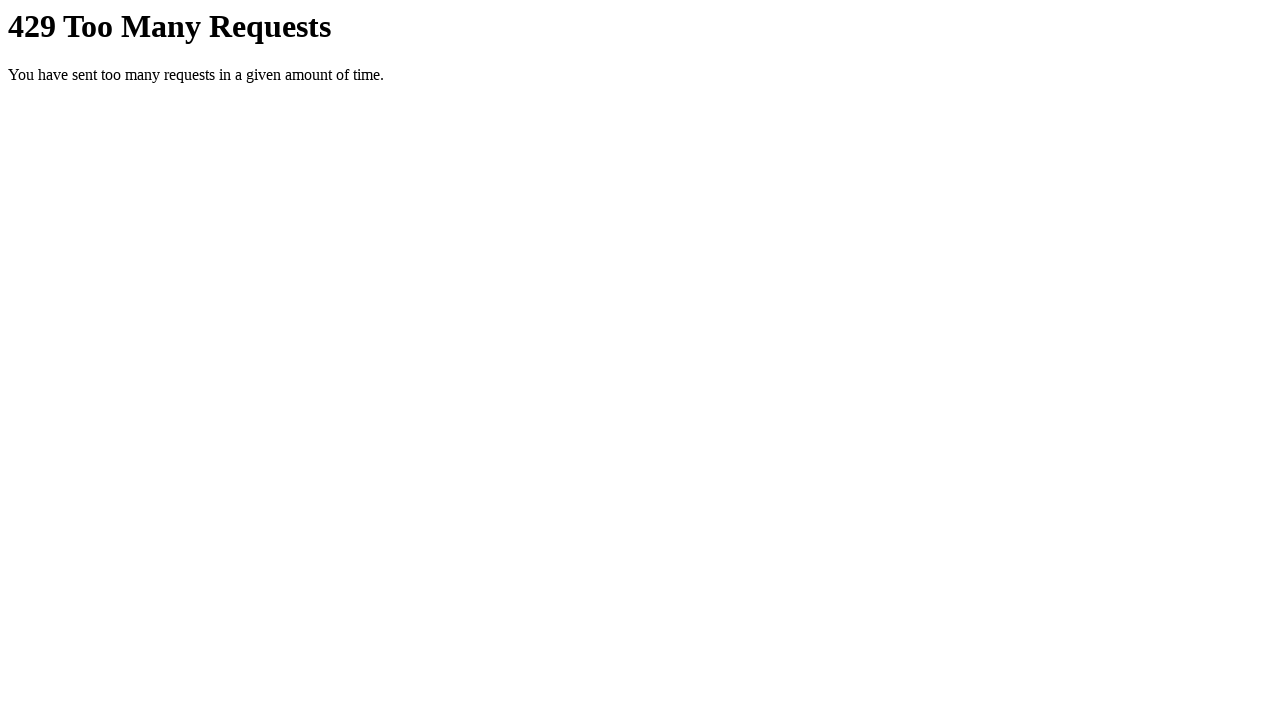

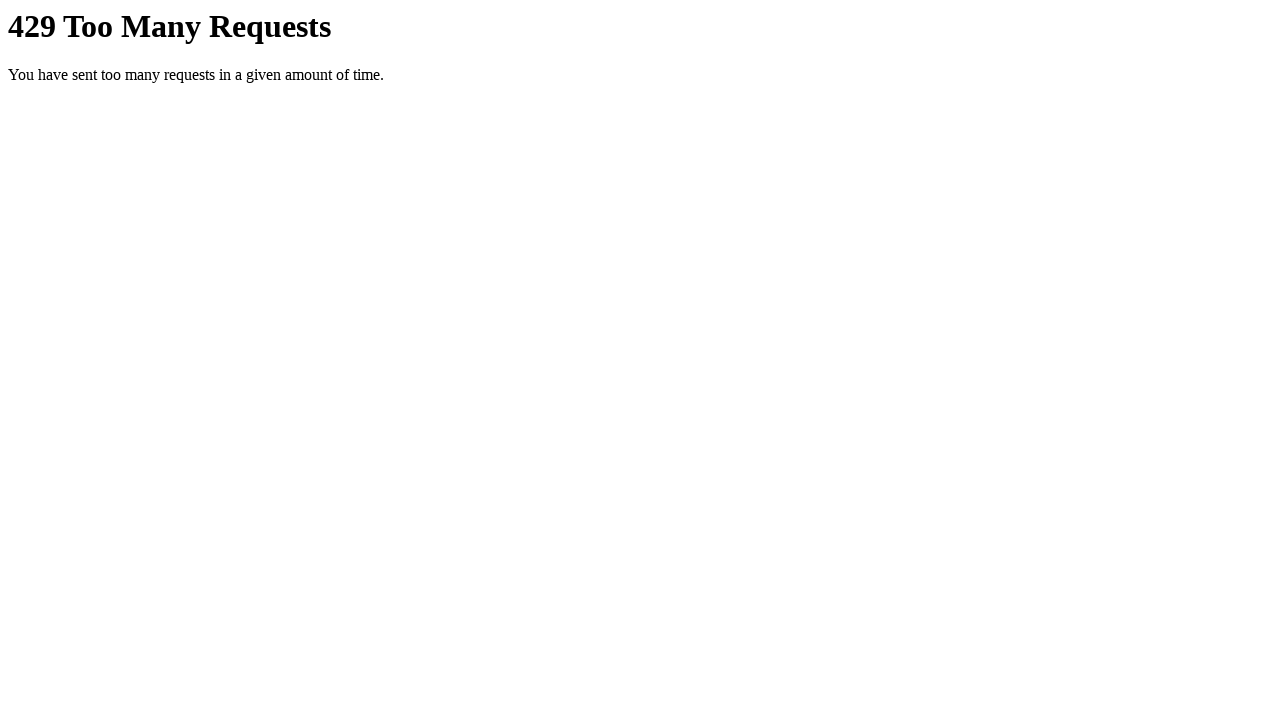